Tests navigation on a demo page by clicking an element with id "c6" which navigates to a new page, then clicking a primary action button.

Starting URL: http://xn--6frwj470ei1s2kl.com/demo

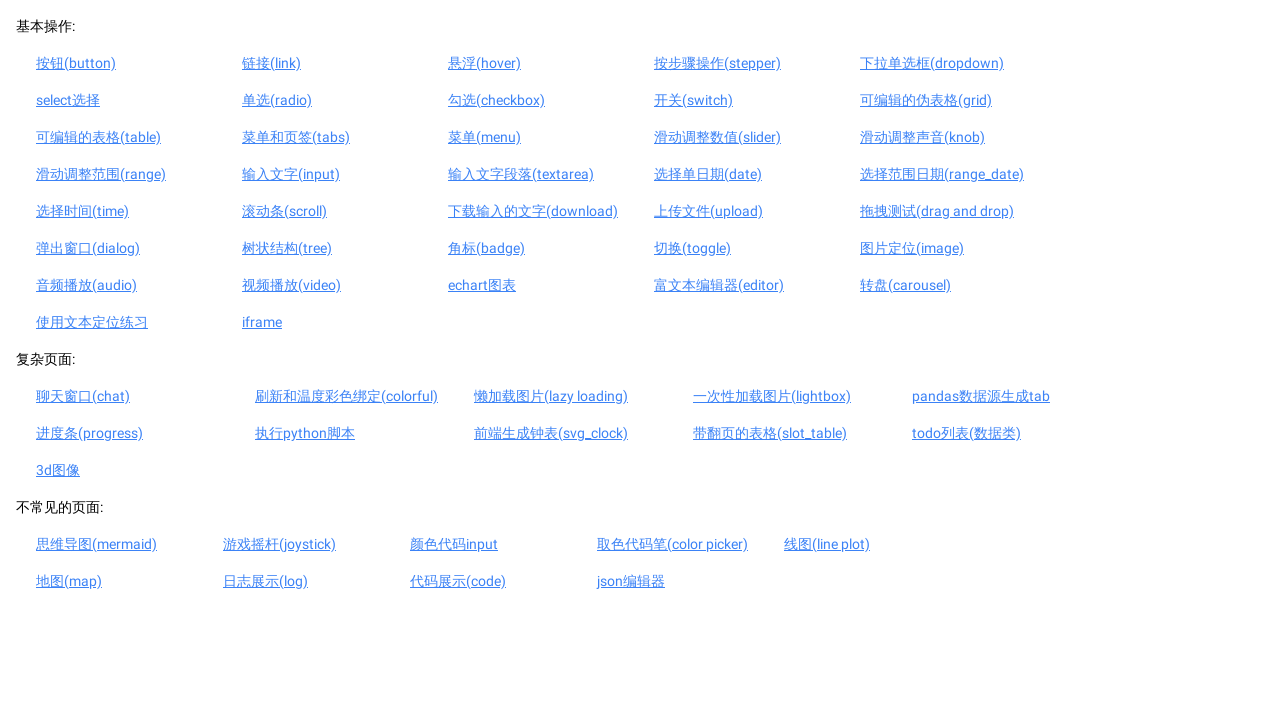

Waited for element with id 'c6' to load
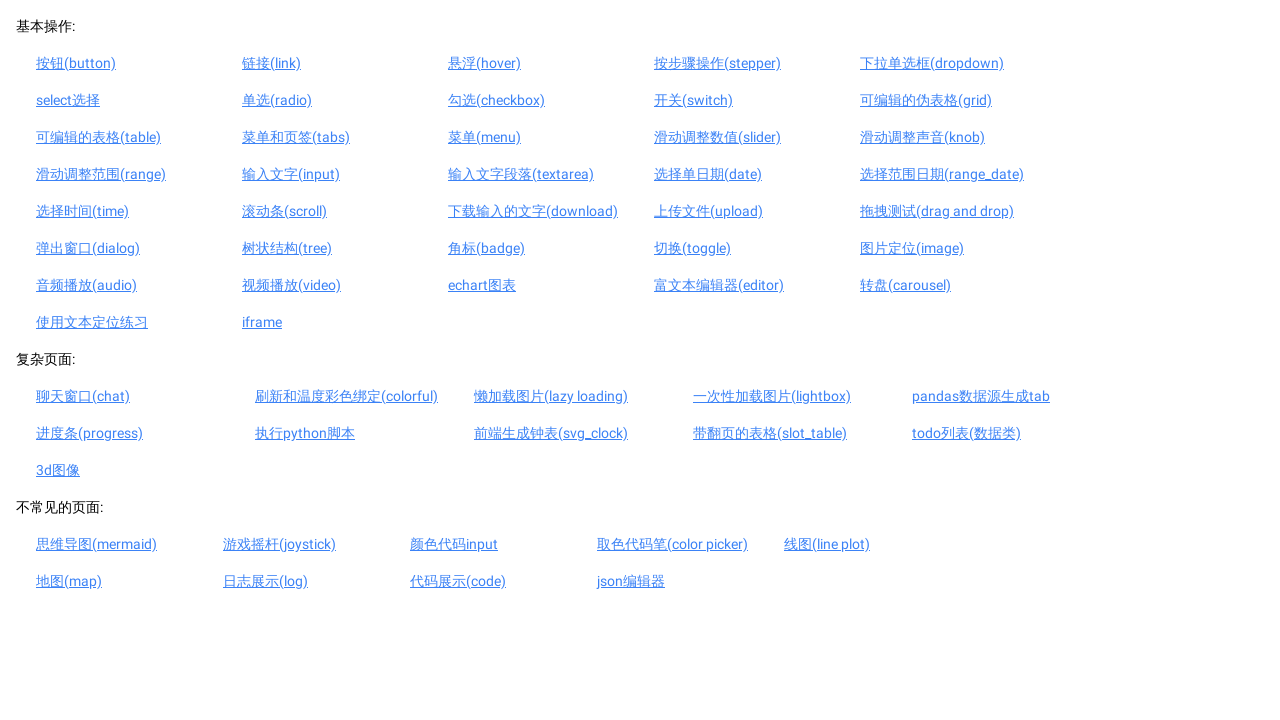

Clicked element with id 'c6' to navigate to new page at (111, 64) on #c6
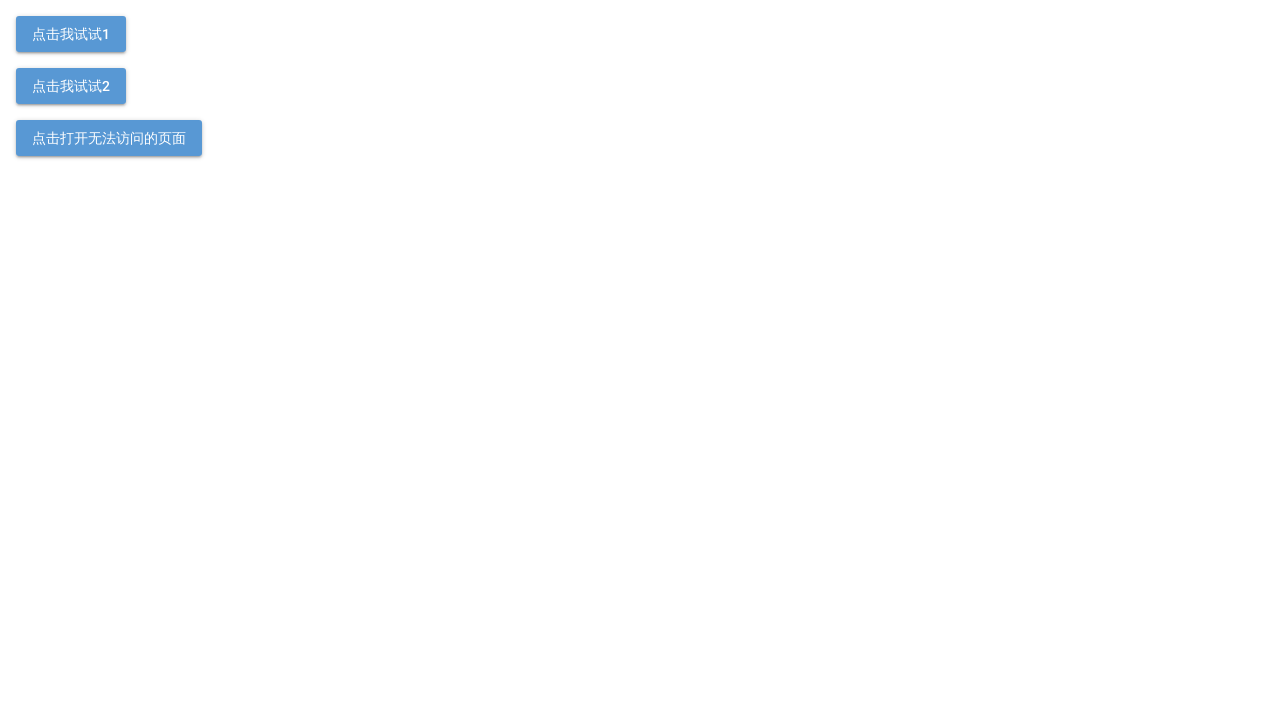

Waited for primary action button to load
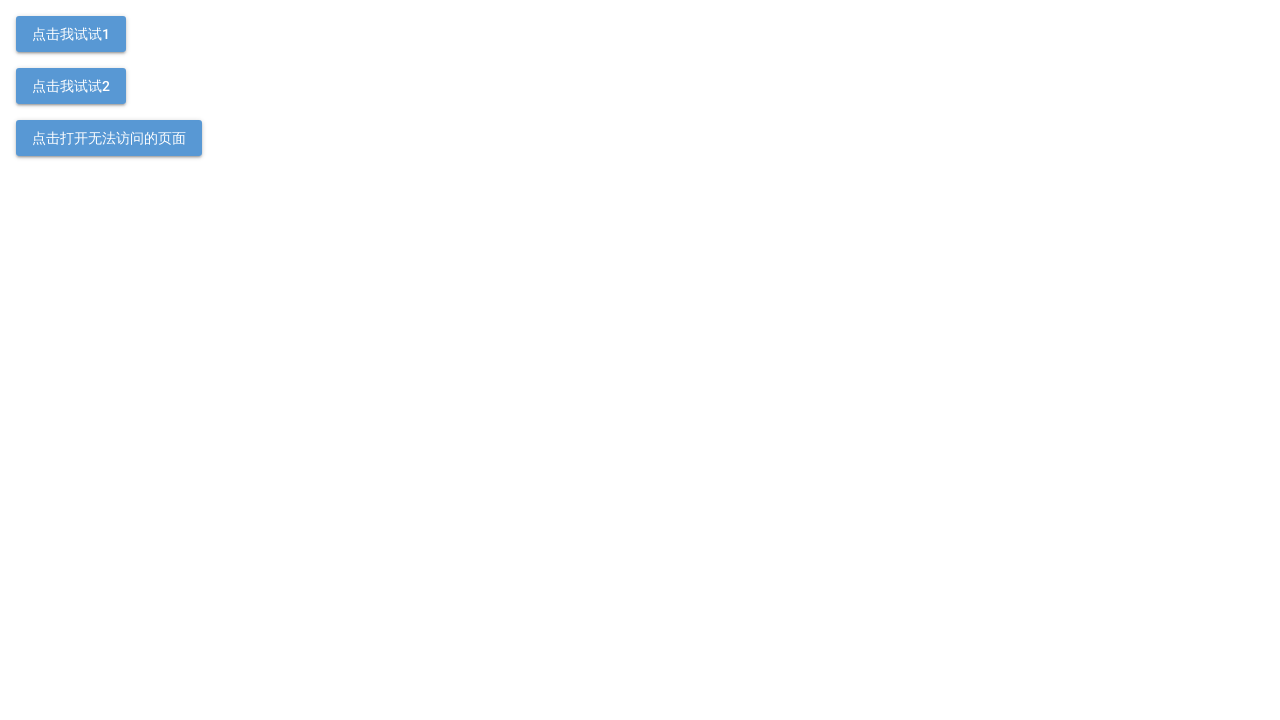

Clicked primary action button at (71, 34) on .q-btn.q-btn-item.non-selectable.no-outline.q-btn--standard.q-btn--rectangle.bg-
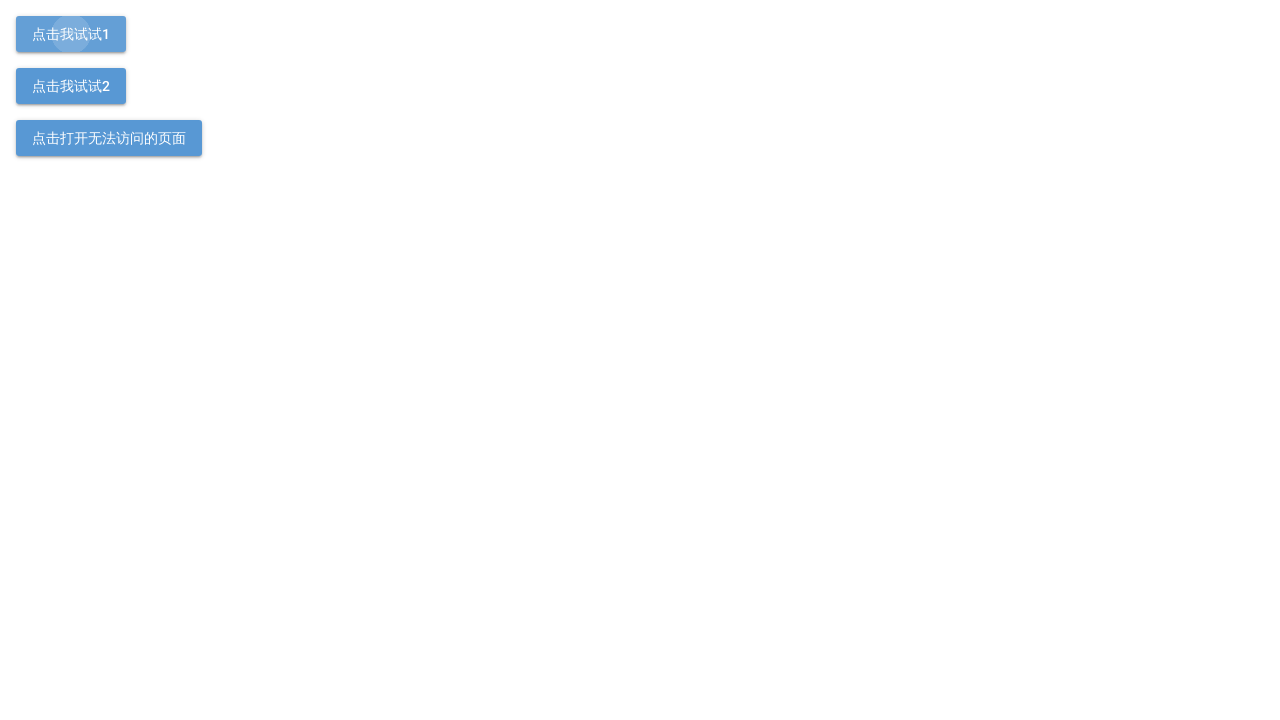

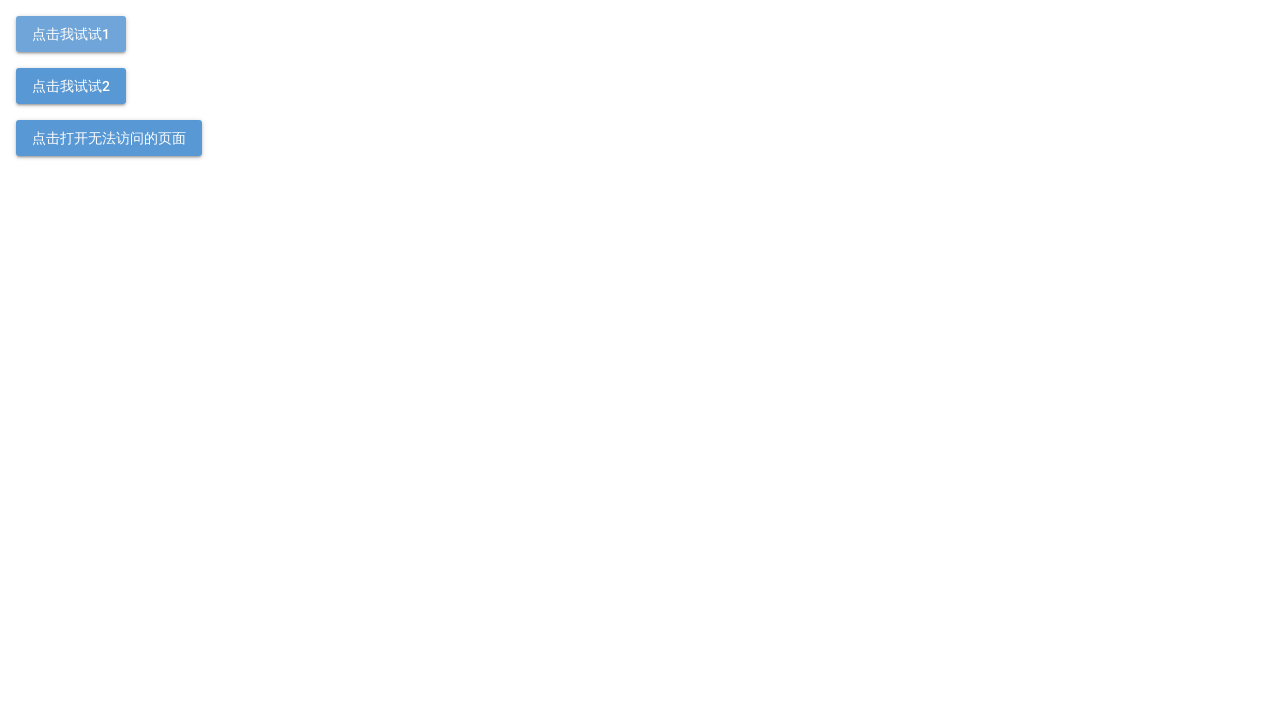